Navigates to a Stepik educational lesson page, fills in an answer to a quiz question in a text area, and clicks the submit button to submit the solution.

Starting URL: https://stepik.org/lesson/25969/step/12

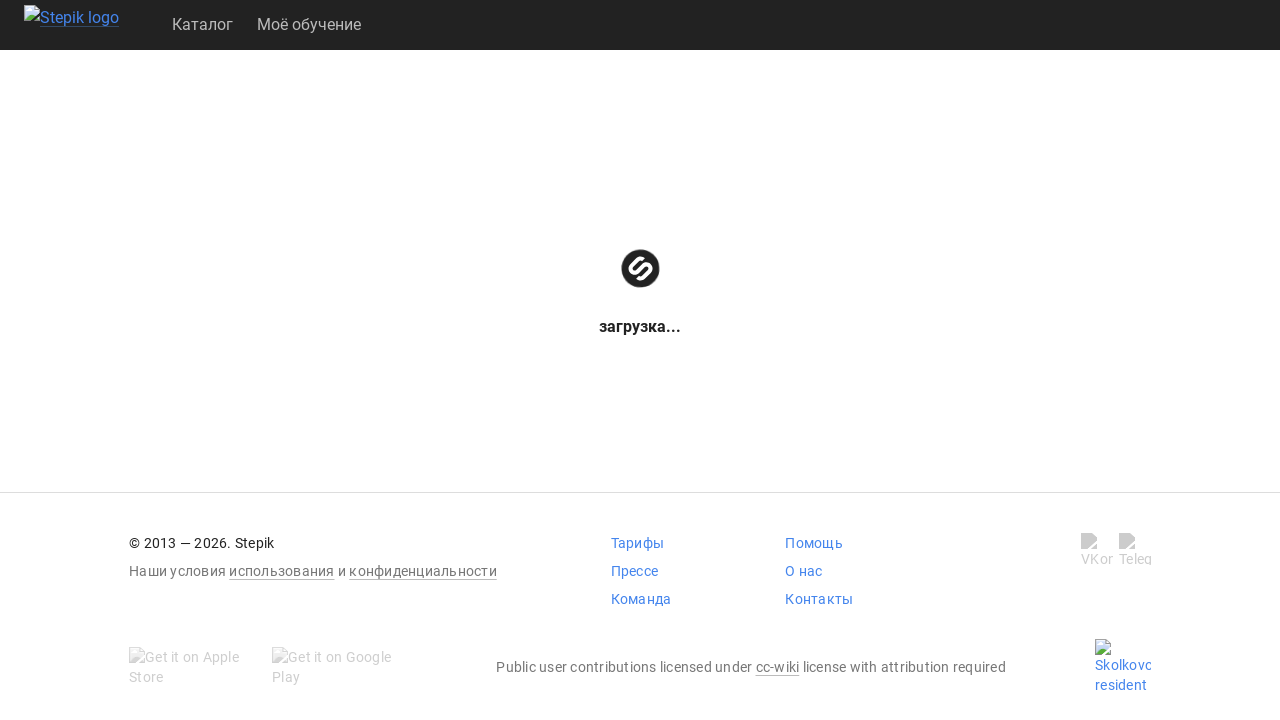

Waited for textarea to be visible on the page
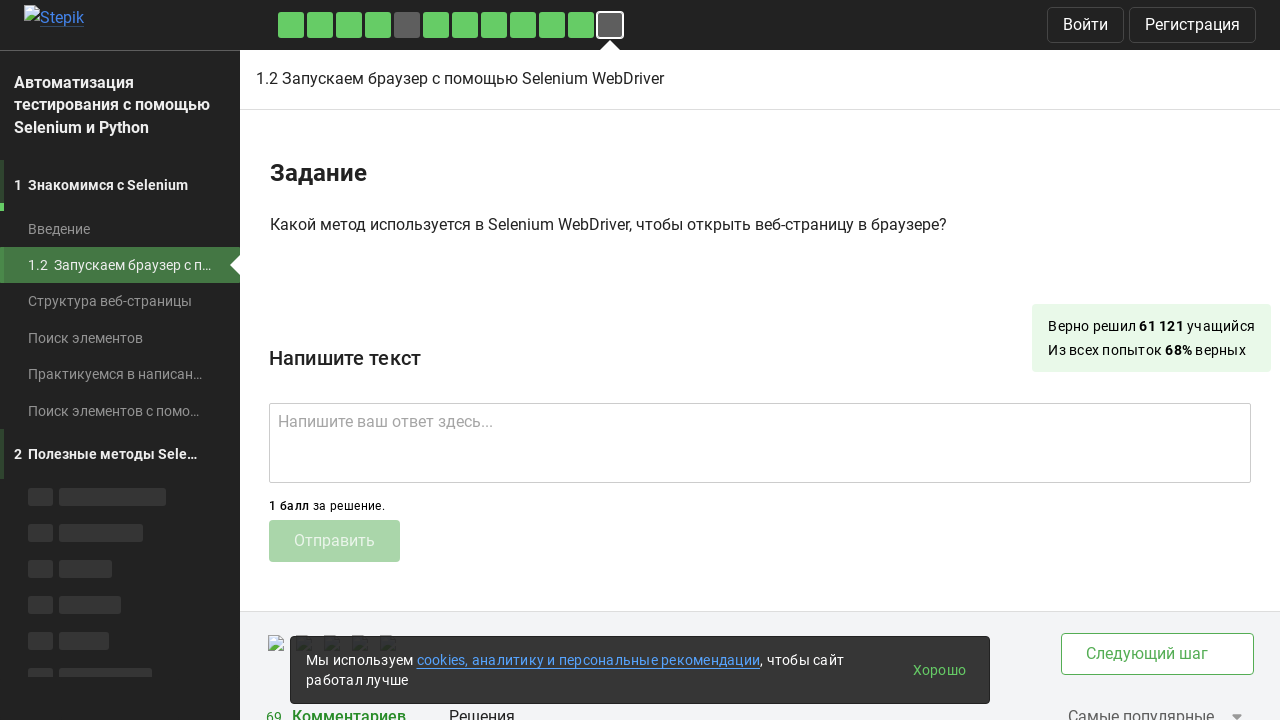

Filled textarea with answer 'get()' on .textarea
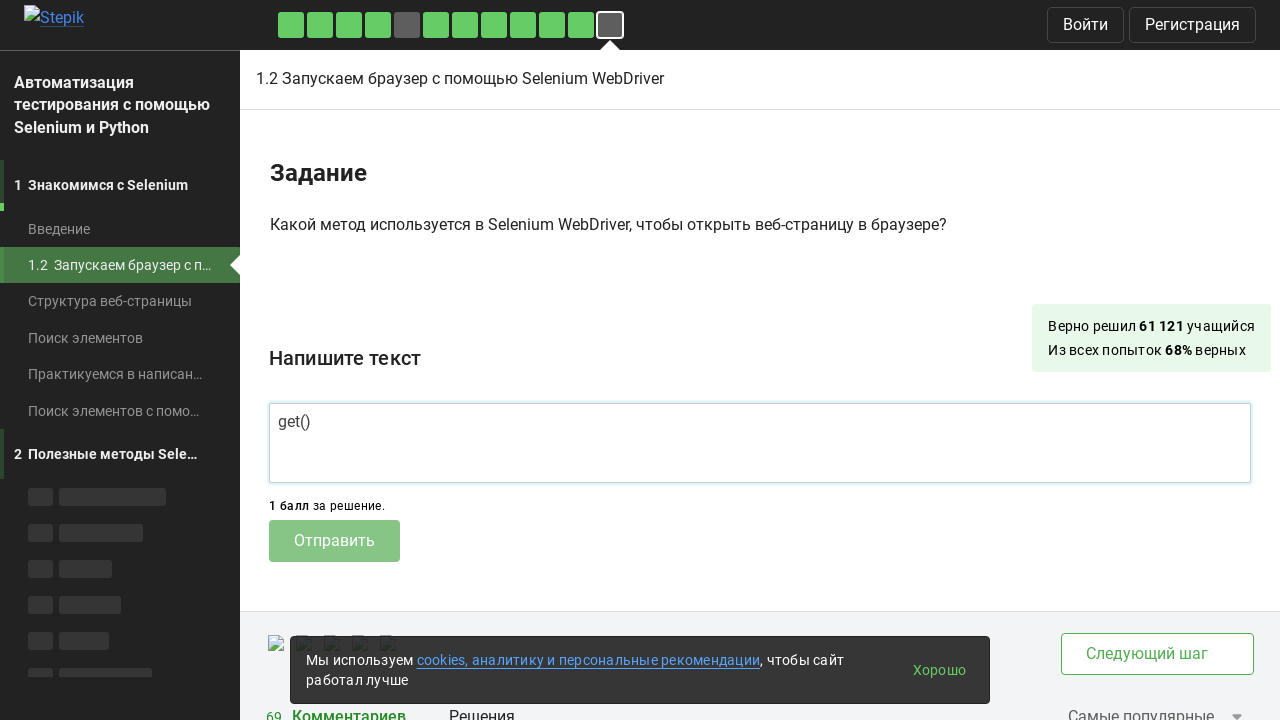

Waited for submit button to be available
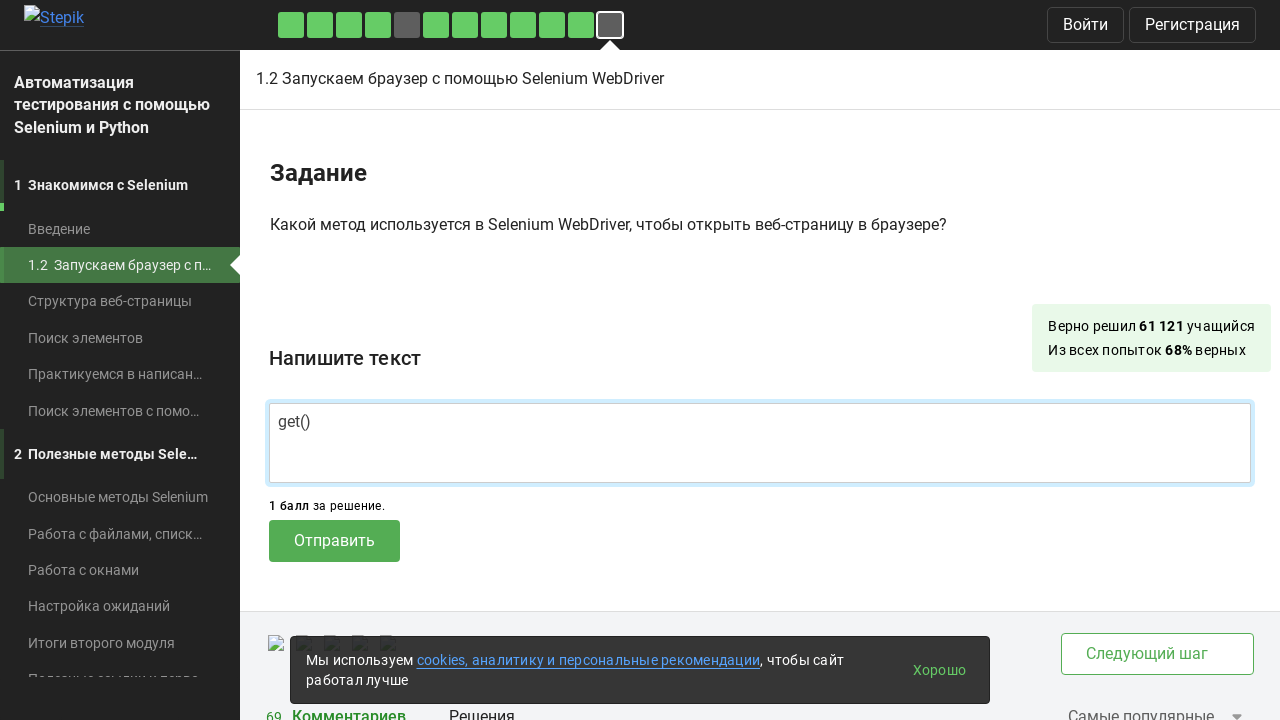

Clicked submit button to submit the quiz answer at (334, 541) on .submit-submission
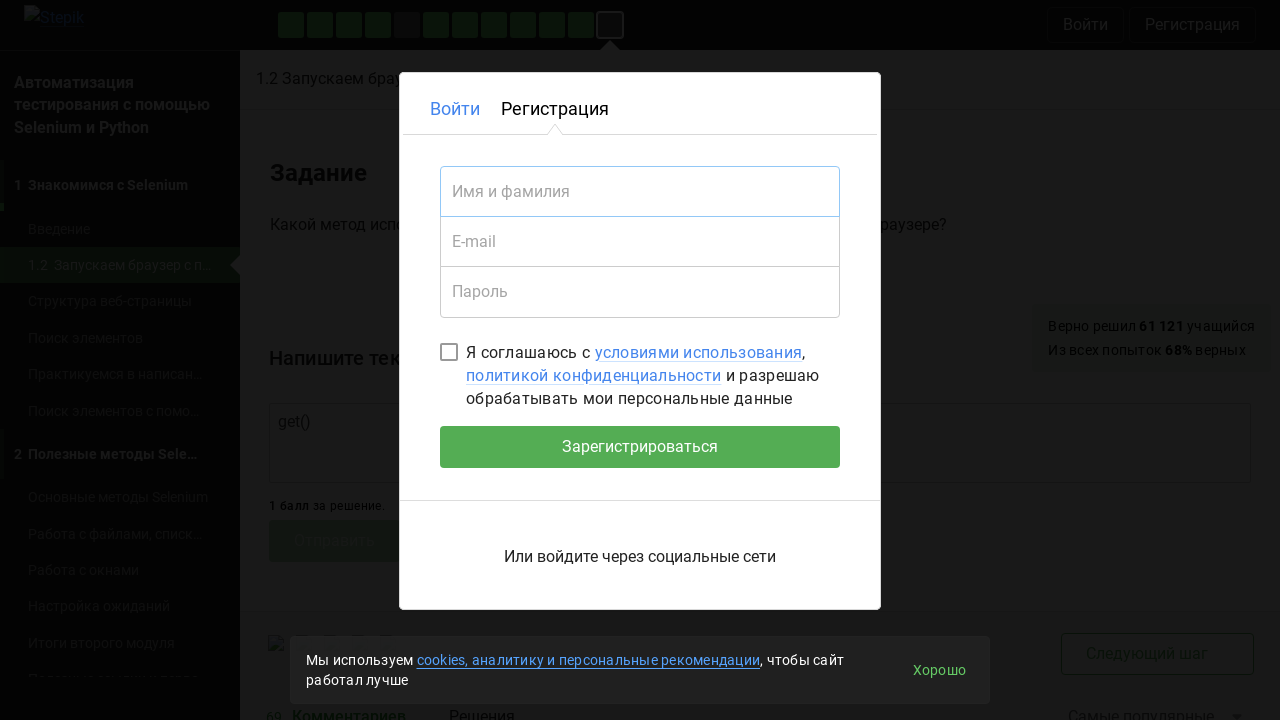

Waited for response/feedback from quiz submission
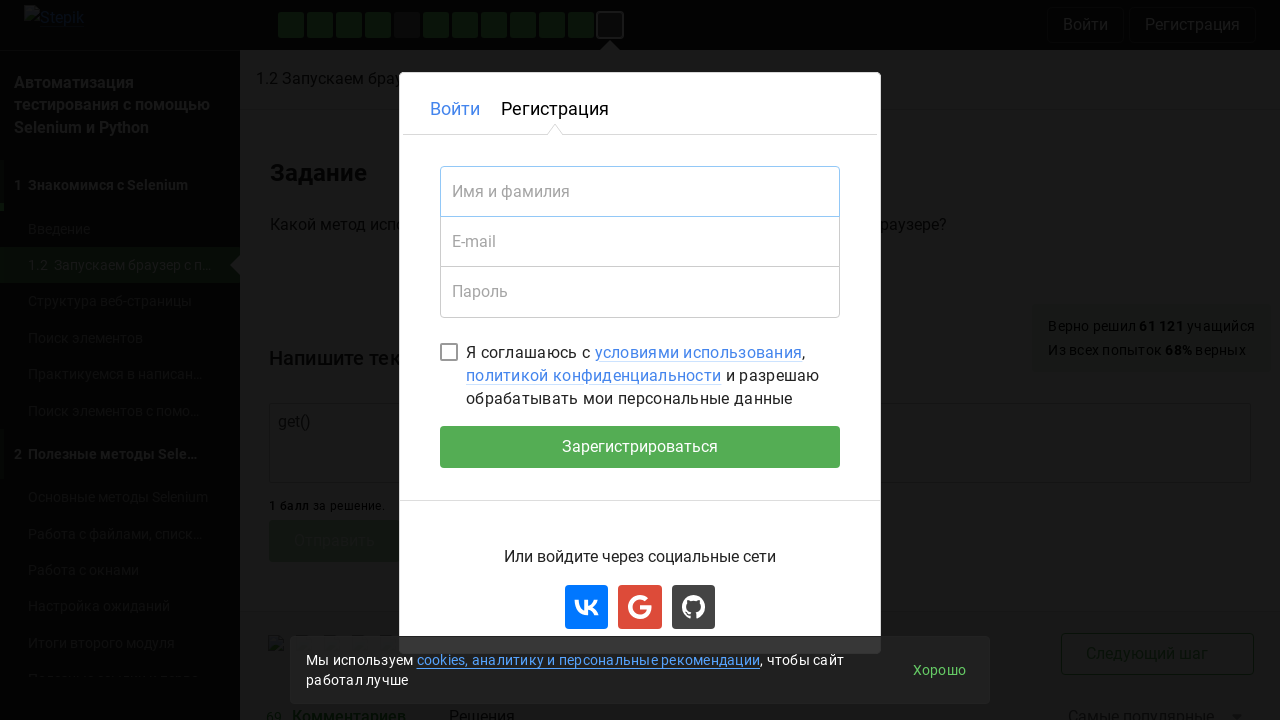

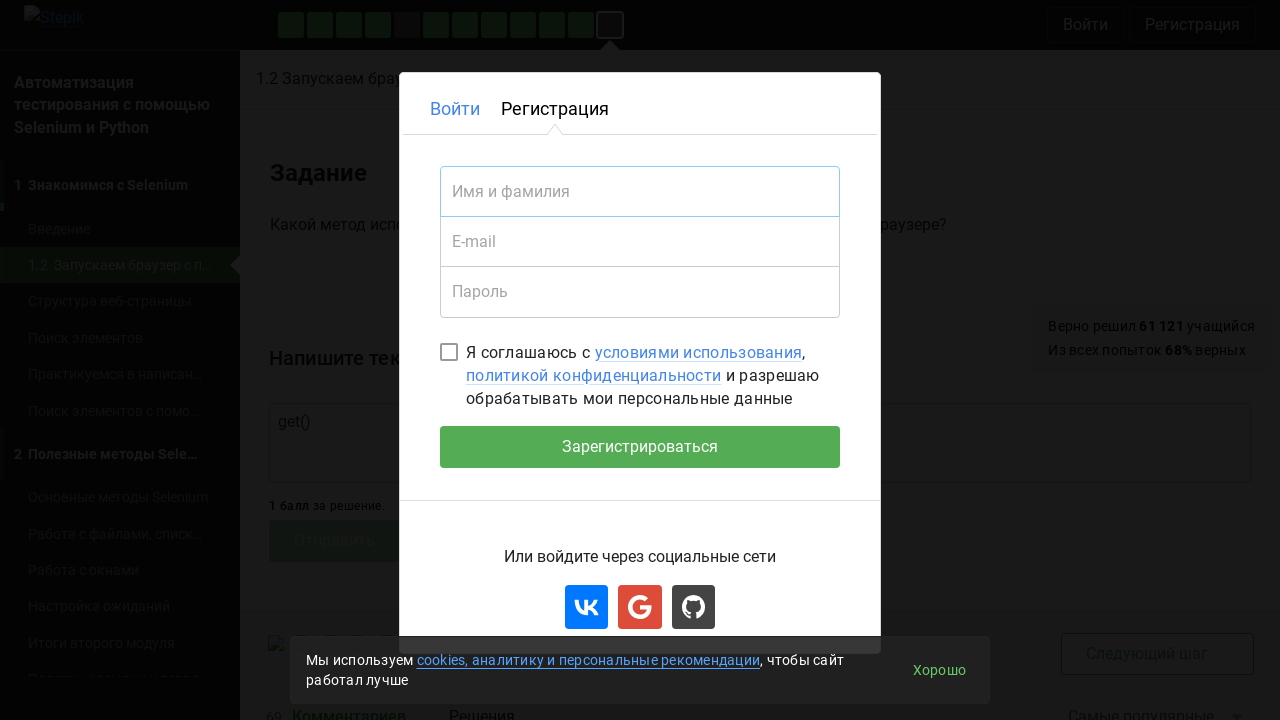